Tests browser window handling by navigating to the windows example page, clicking a link that opens a new window, switching between parent and child windows, and verifying content on each.

Starting URL: http://the-internet.herokuapp.com/

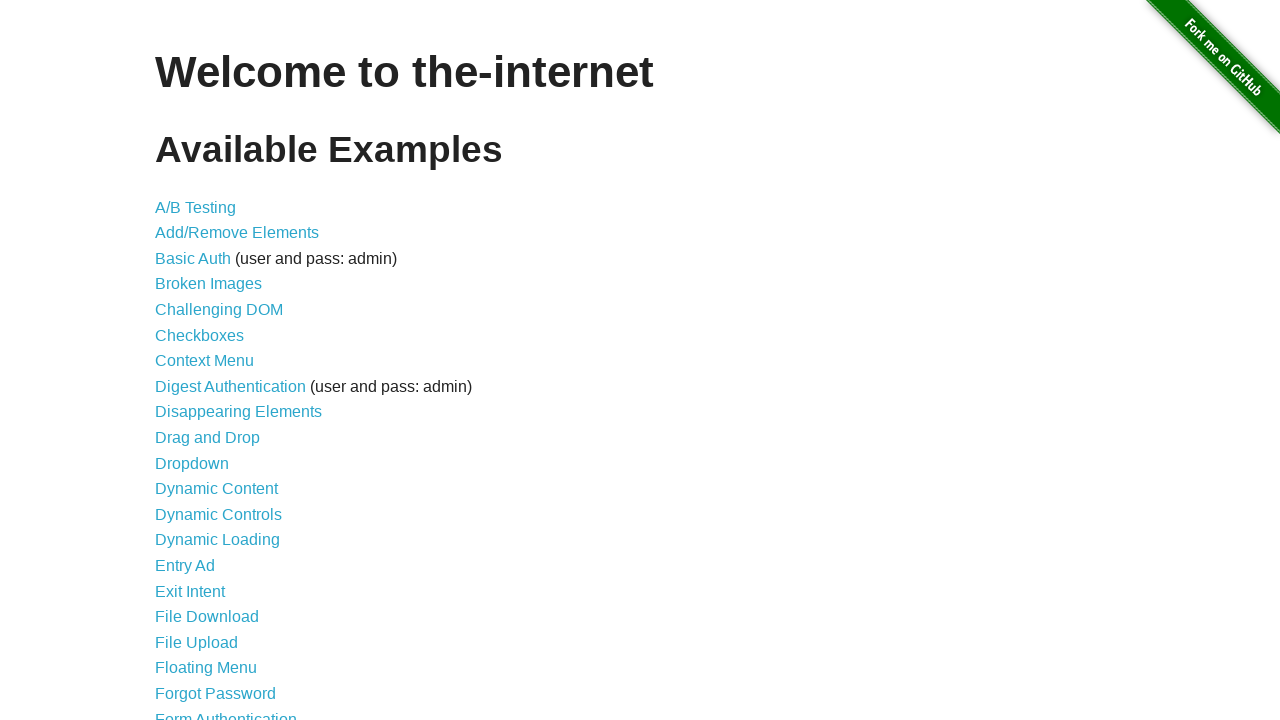

Clicked on 'Multiple Windows' link to navigate to windows example page at (218, 369) on a[href='/windows']
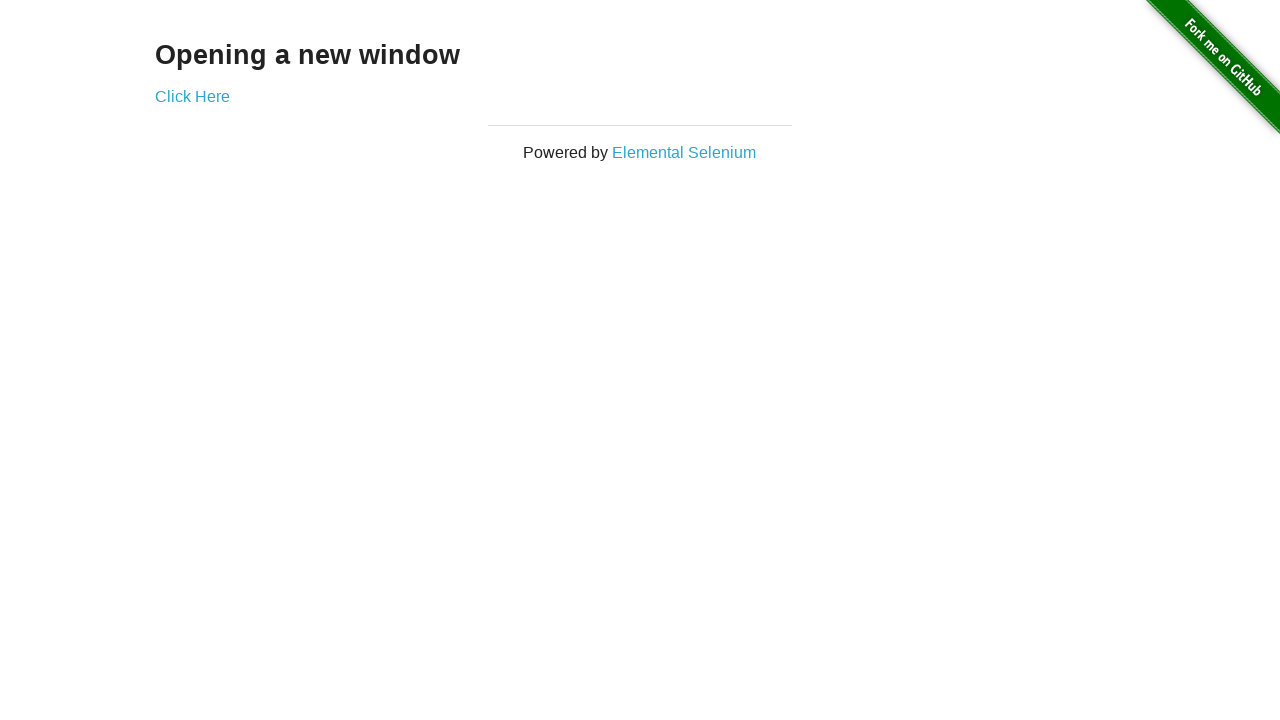

Clicked on link that opens a new window at (192, 96) on a[href*='windows']
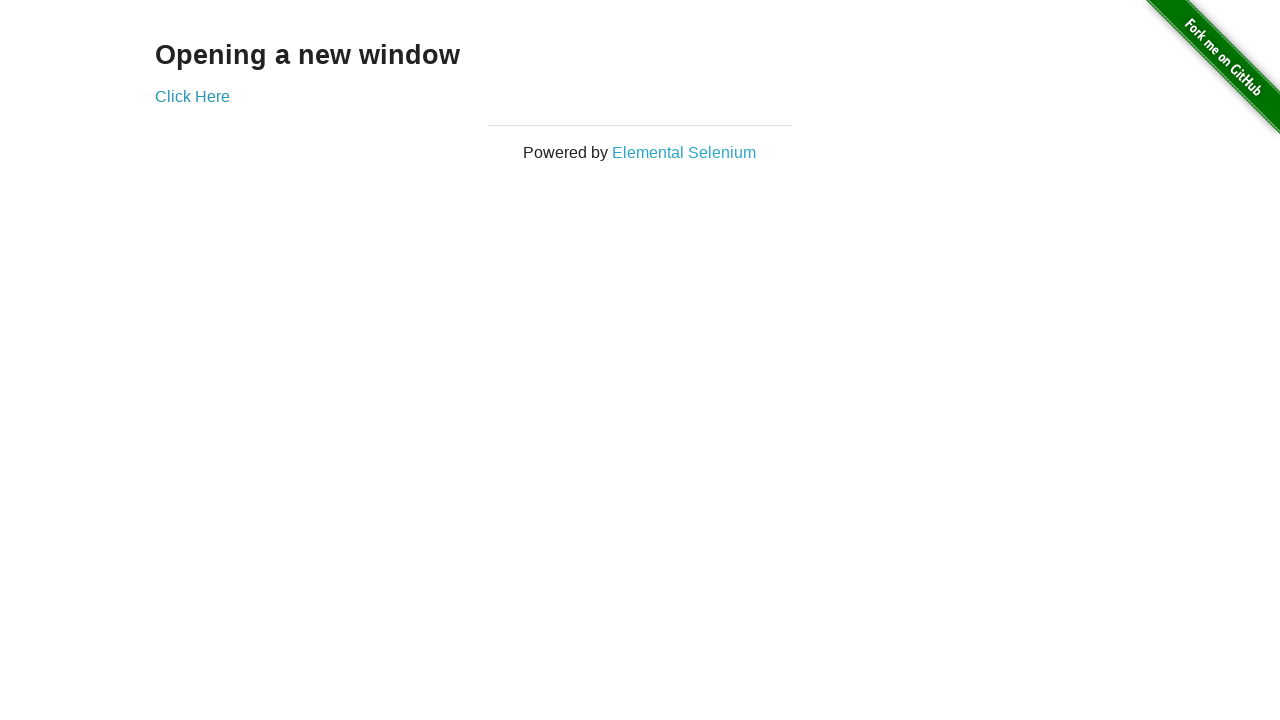

Captured new child window/page object
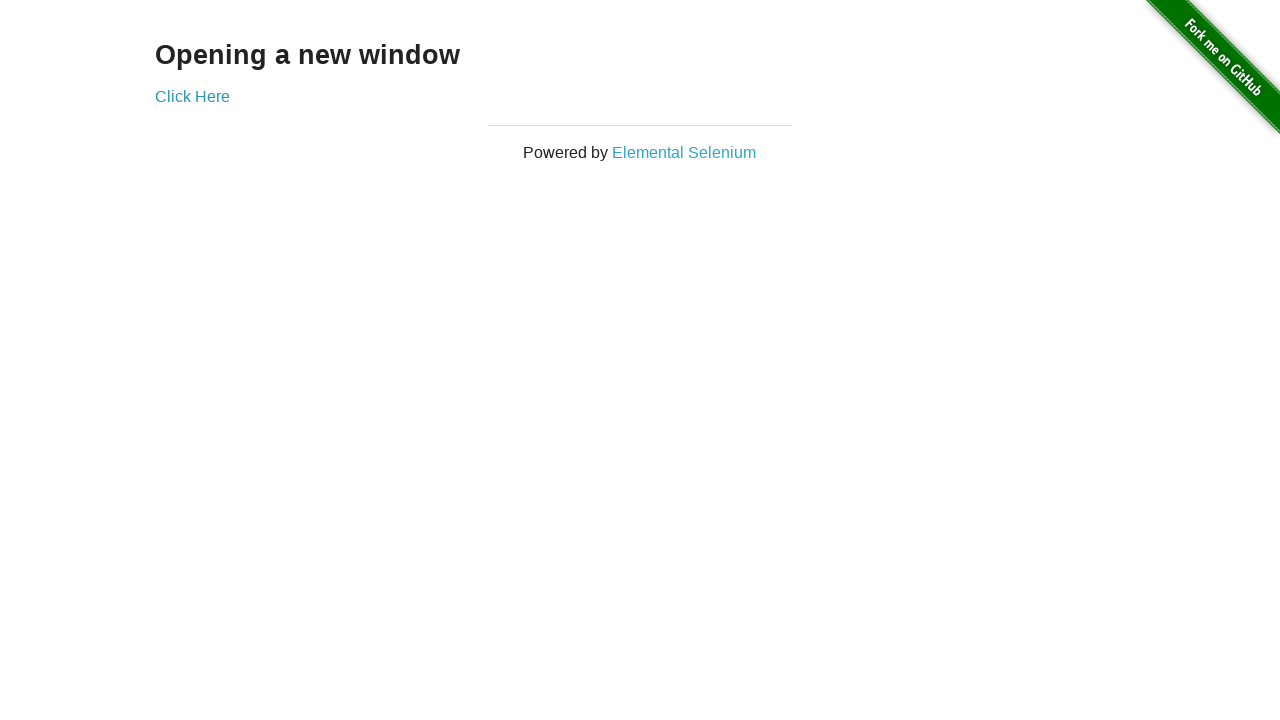

Child window loaded and content verified with h3 element visible
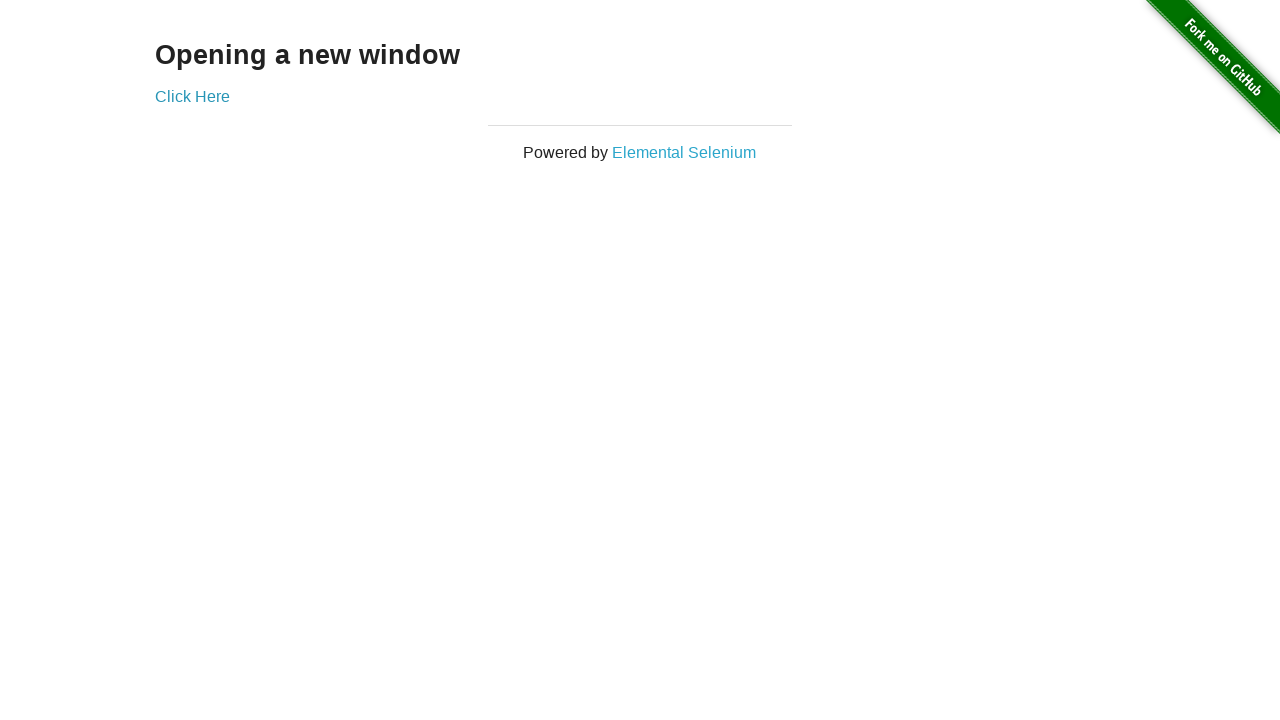

Switched back to parent window
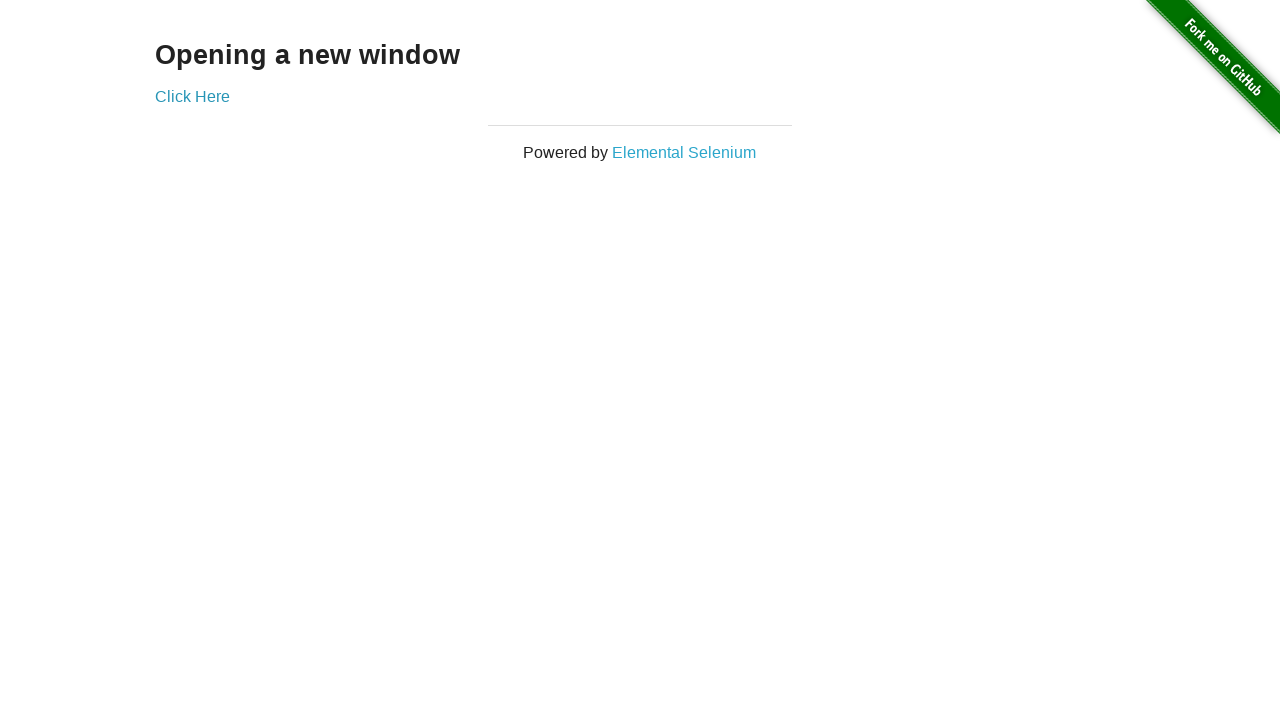

Parent window content verified with h3 element visible
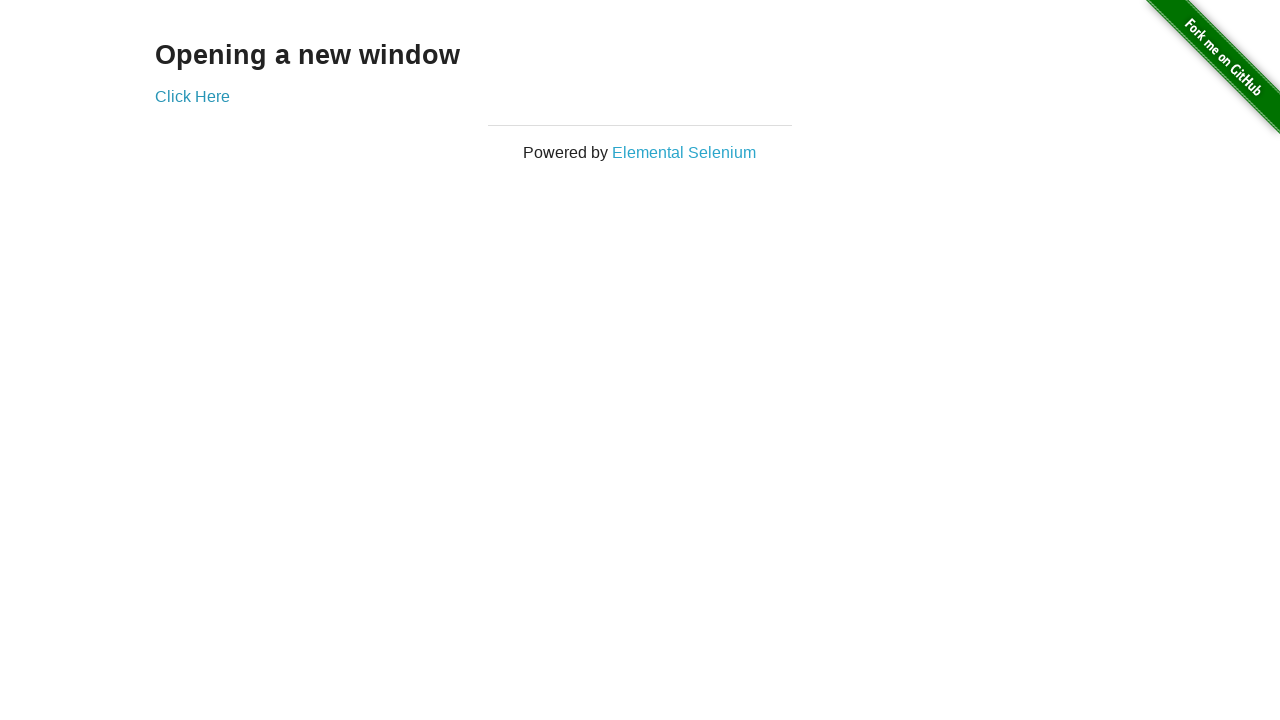

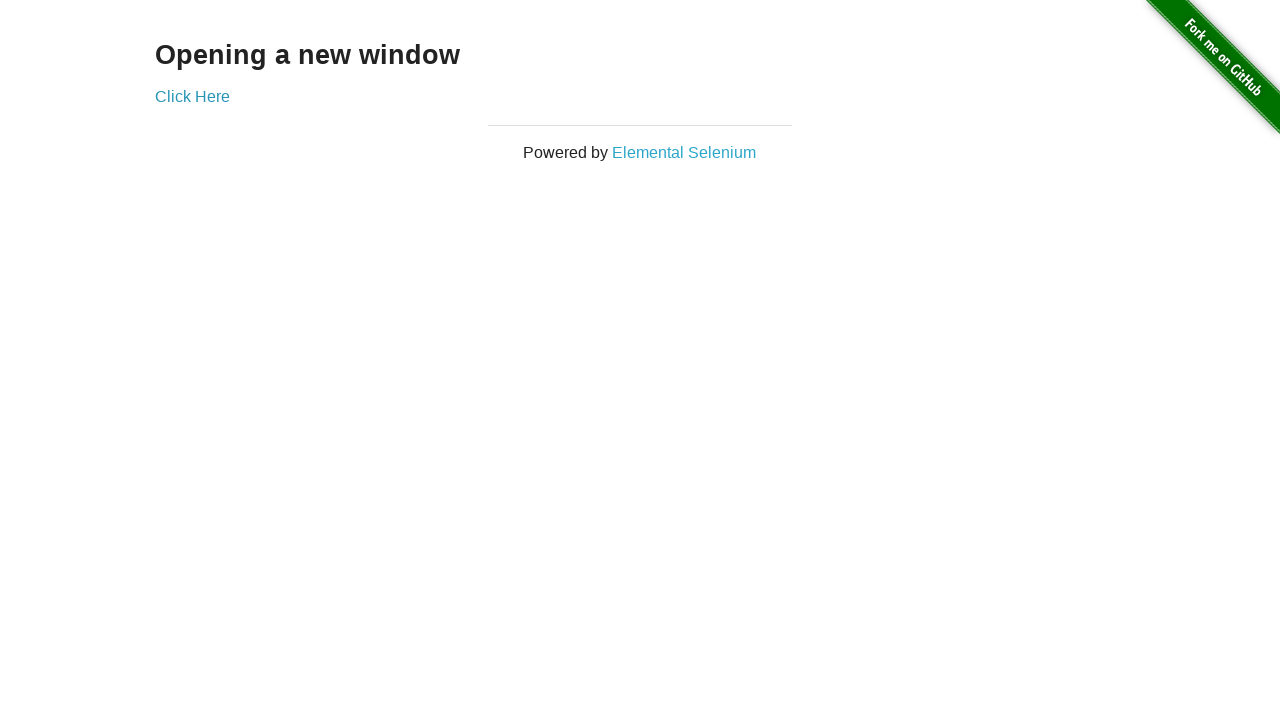